Navigates to the RedBus website homepage with browser notifications disabled. This is a basic page load test.

Starting URL: https://www.redbus.com/

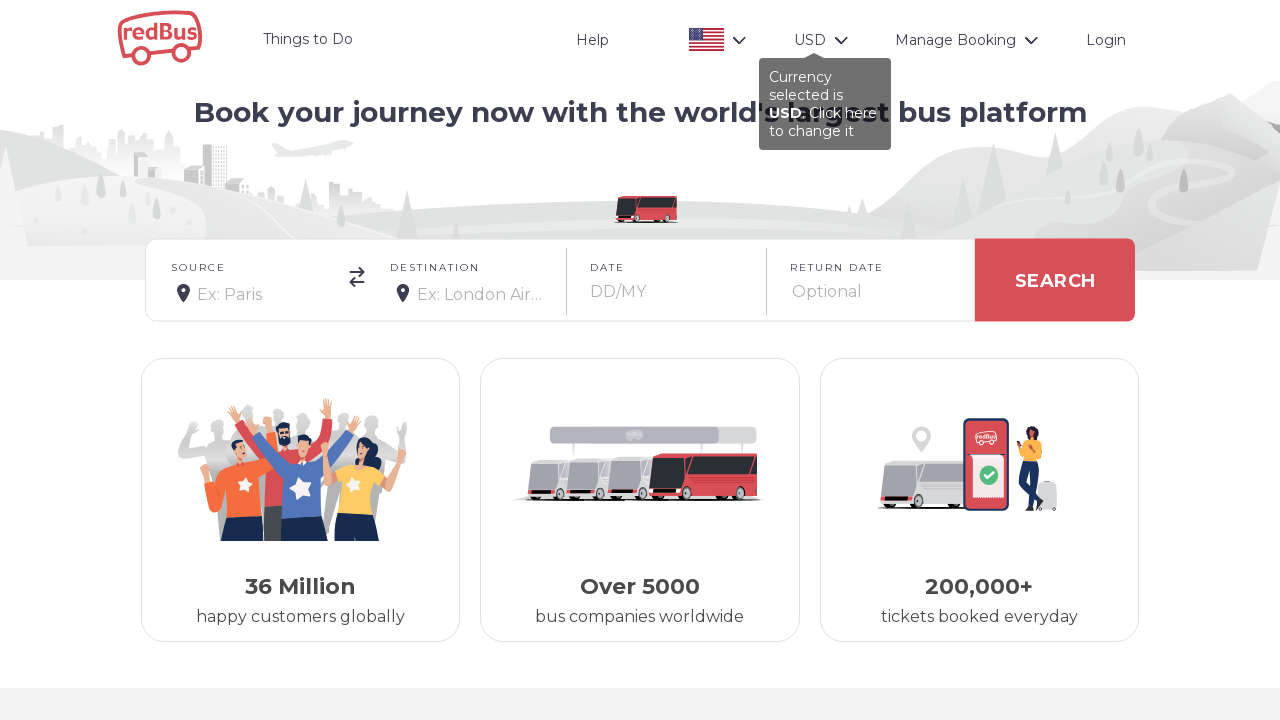

Waited for RedBus homepage to reach domcontentloaded state
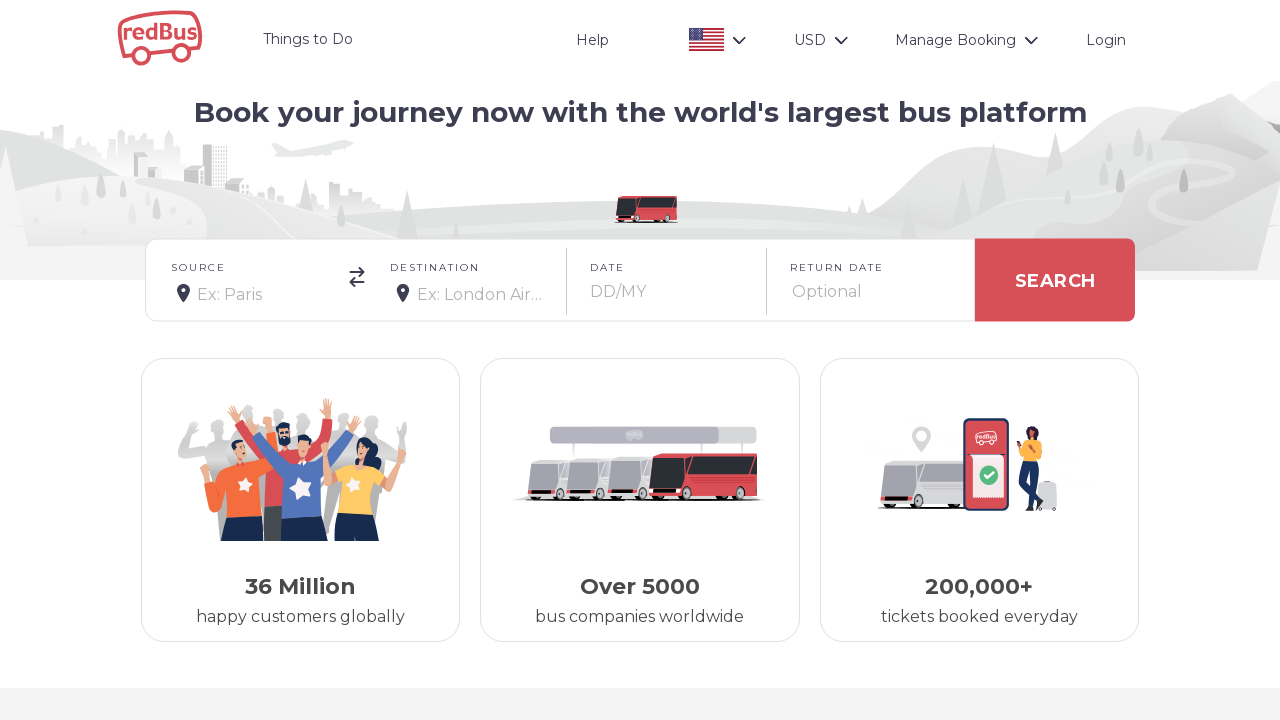

Verified body element is present on RedBus homepage
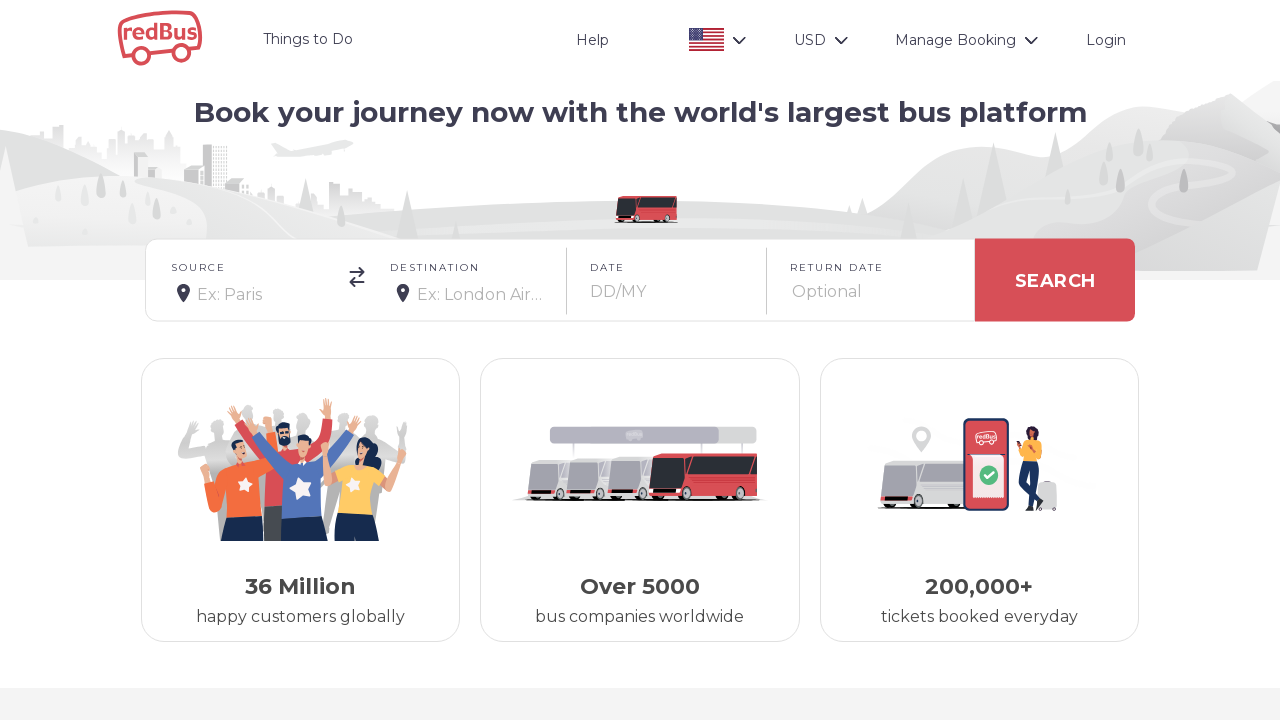

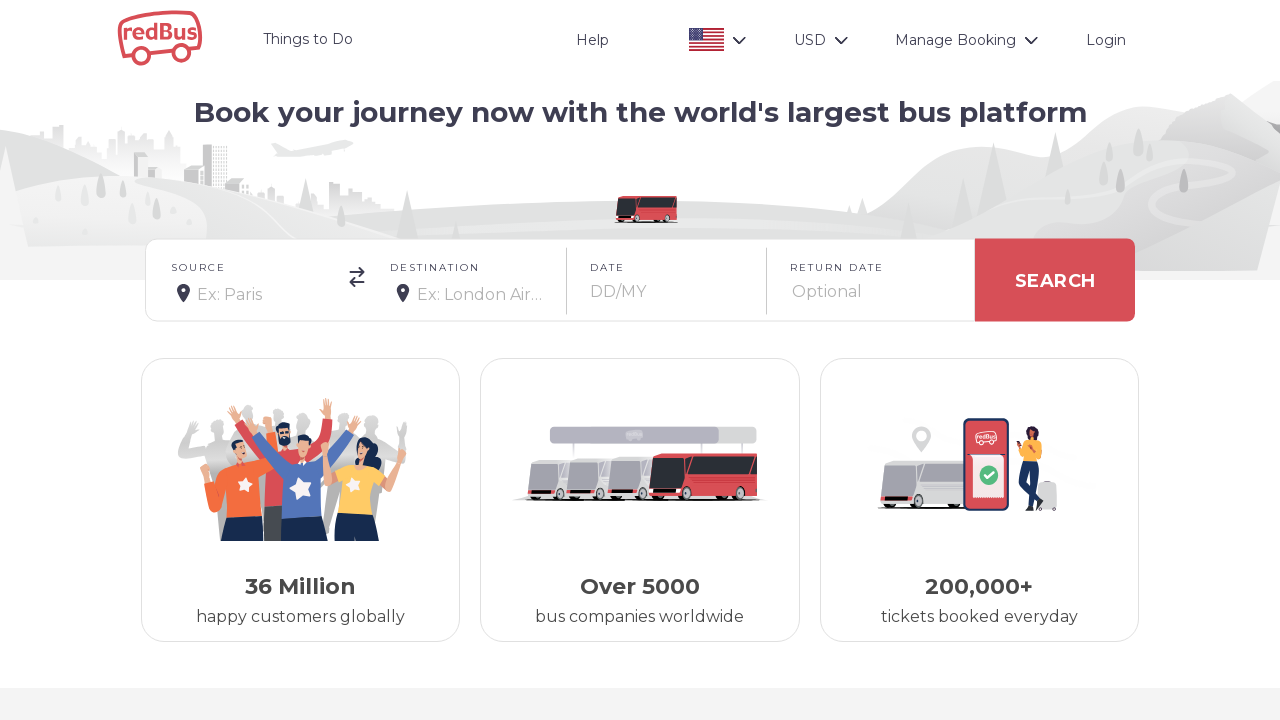